Tests that whitespace is trimmed from edited todo text.

Starting URL: https://demo.playwright.dev/todomvc

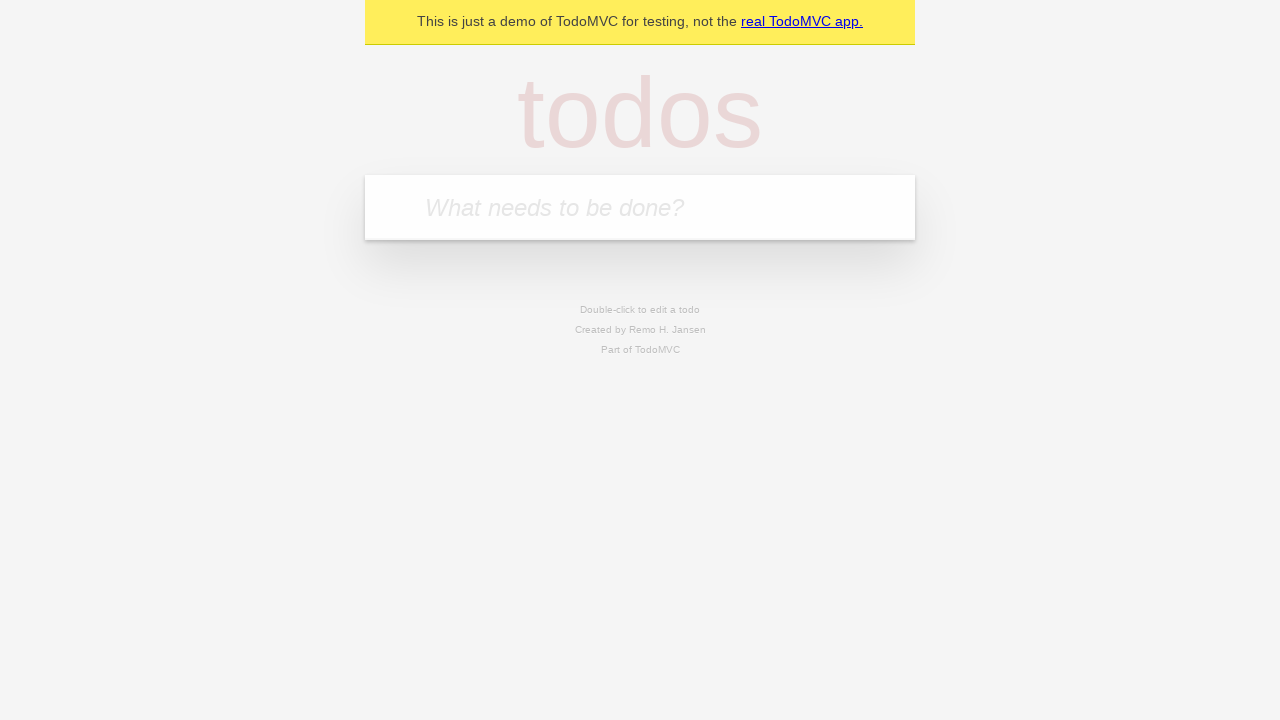

Filled new todo input with 'buy some cheese' on .new-todo
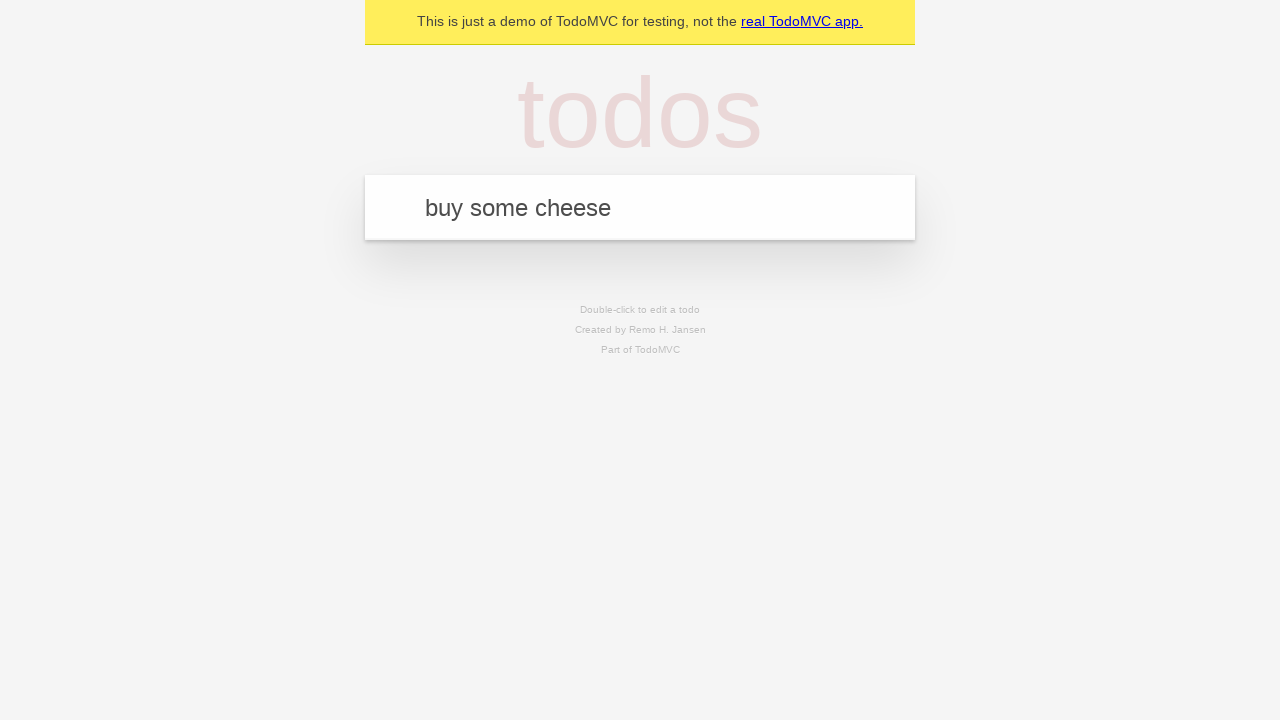

Pressed Enter to create first todo on .new-todo
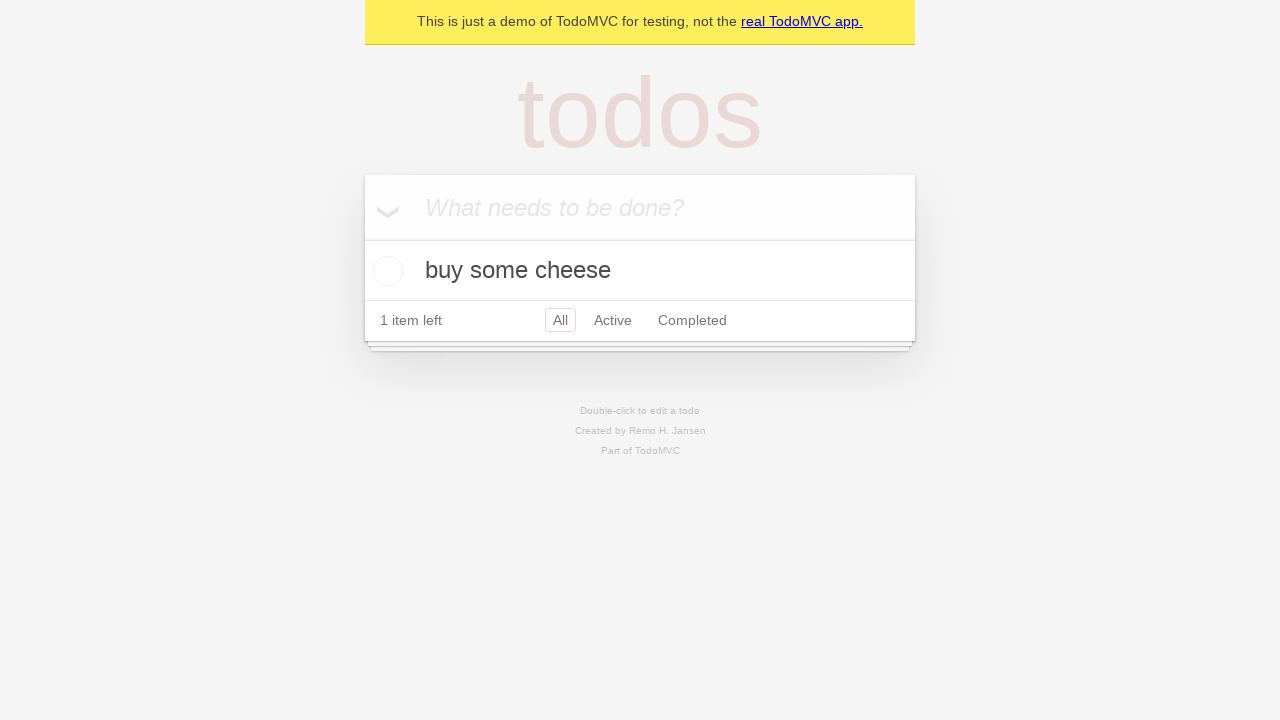

Filled new todo input with 'feed the cat' on .new-todo
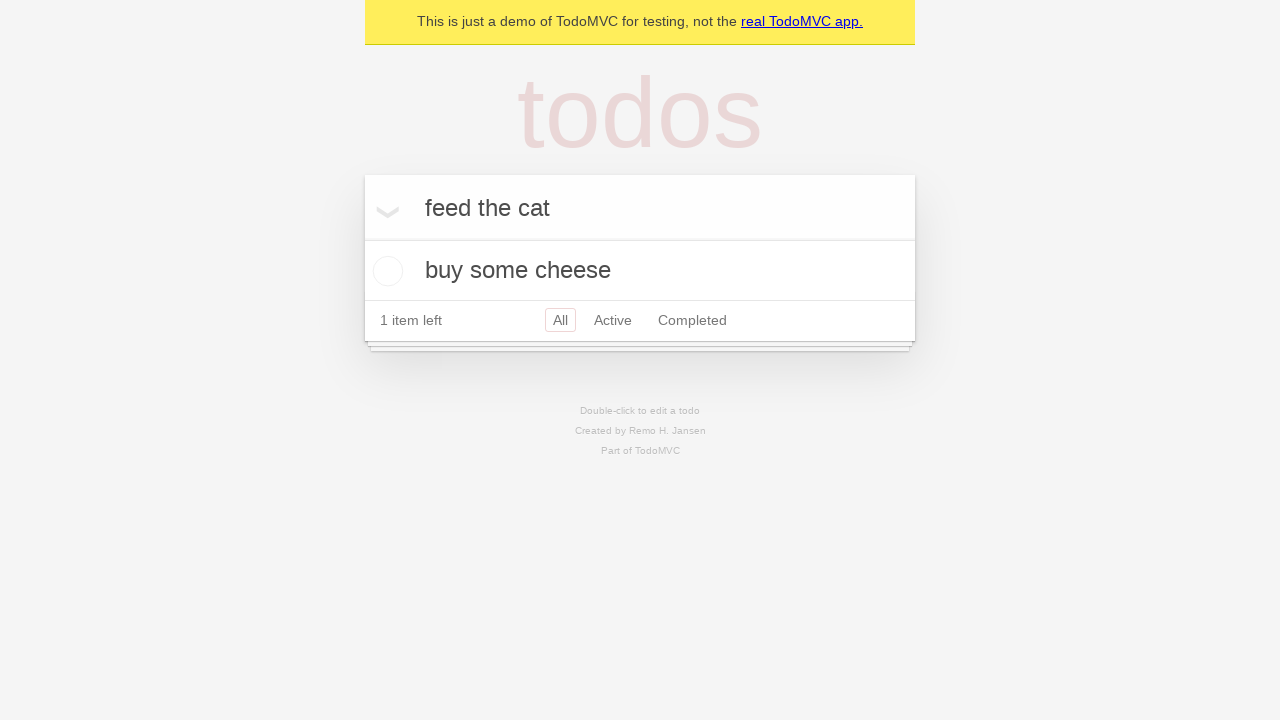

Pressed Enter to create second todo on .new-todo
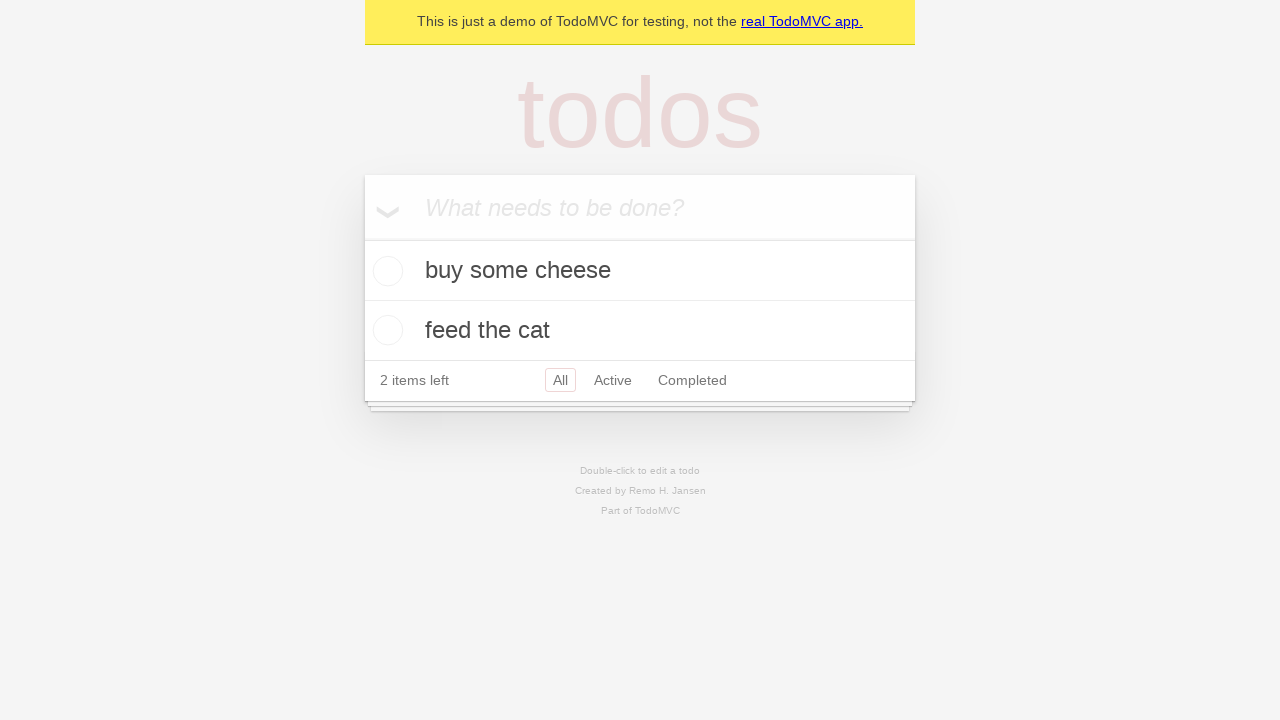

Filled new todo input with 'book a doctors appointment' on .new-todo
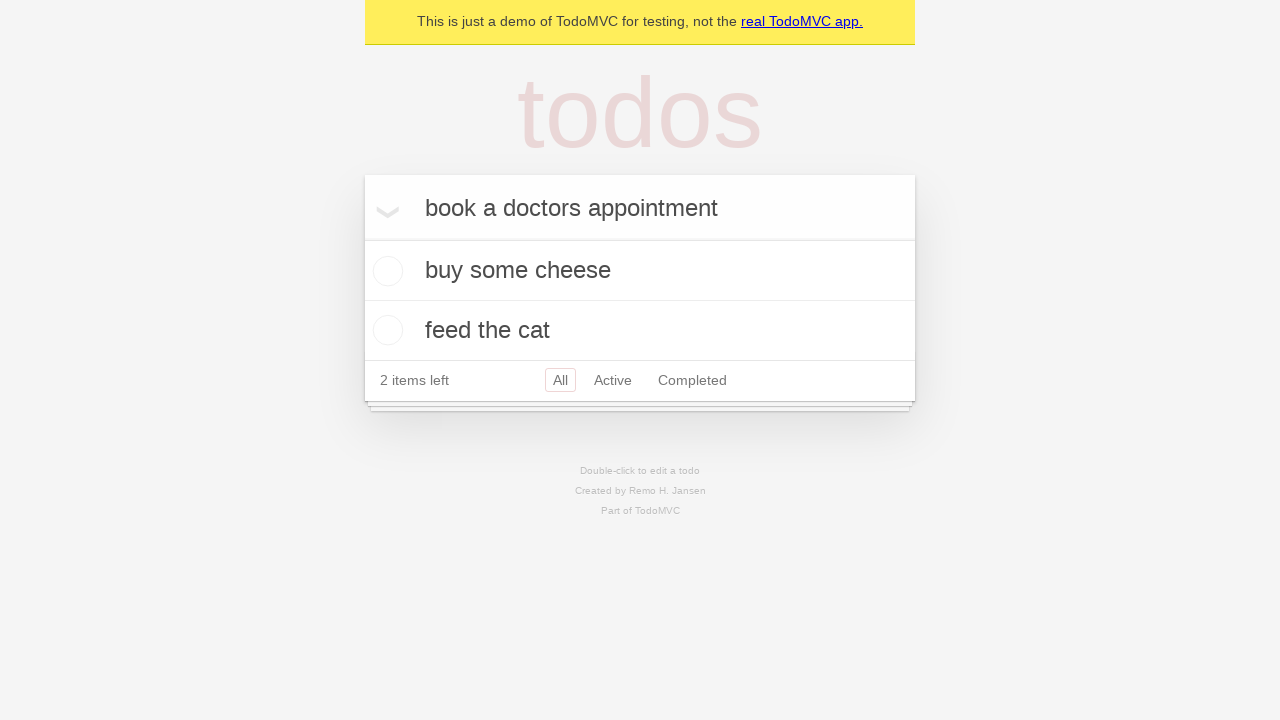

Pressed Enter to create third todo on .new-todo
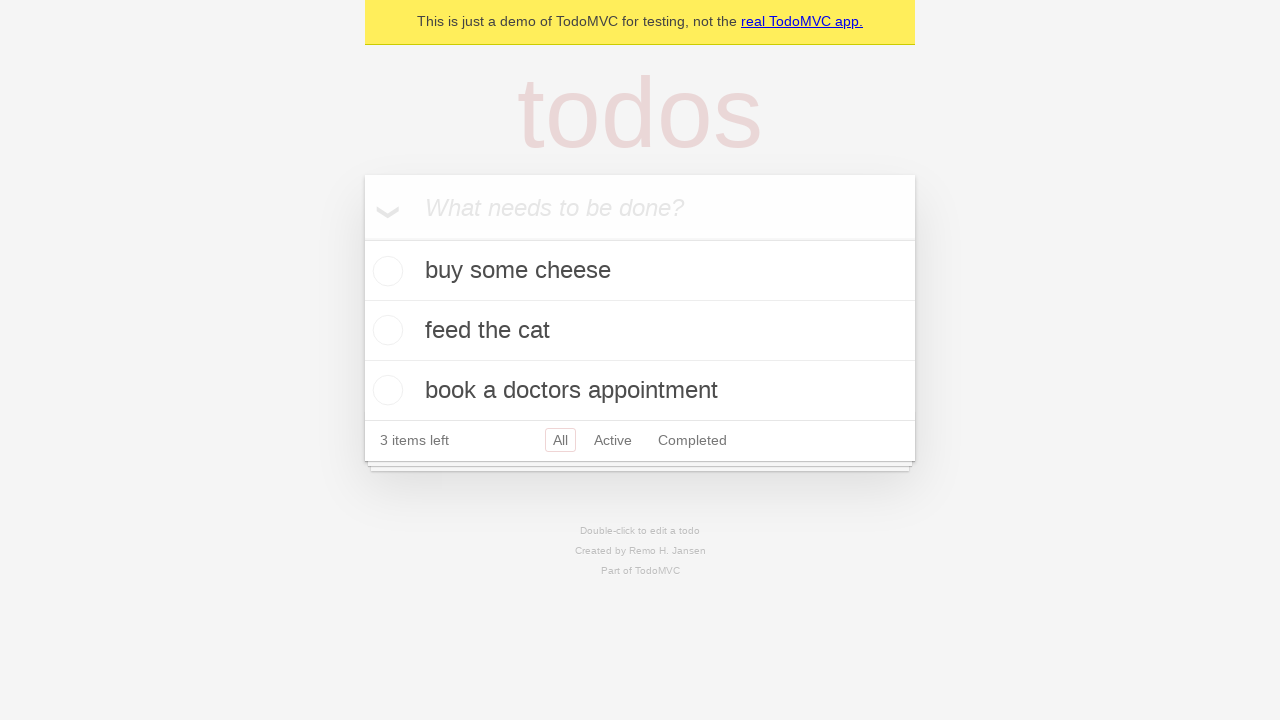

Double-clicked second todo item to enter edit mode at (640, 331) on .todo-list li >> nth=1
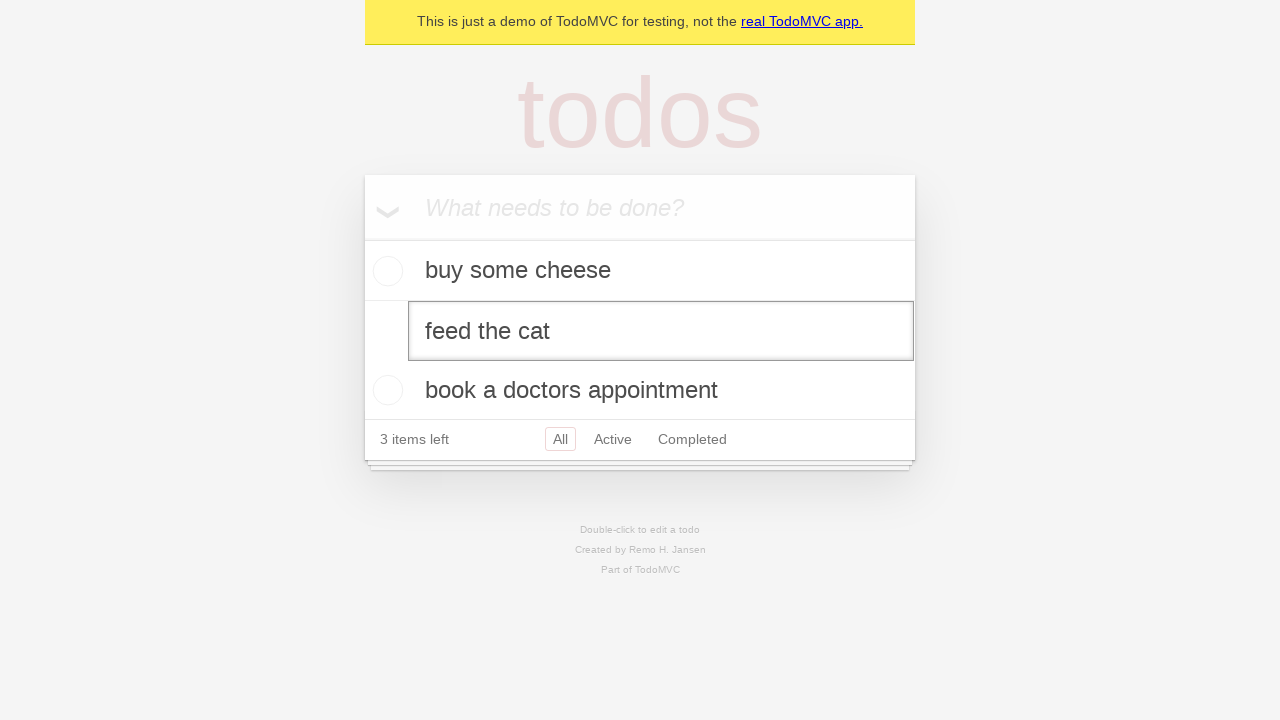

Filled edit field with text containing leading and trailing whitespace on .todo-list li >> nth=1 >> .edit
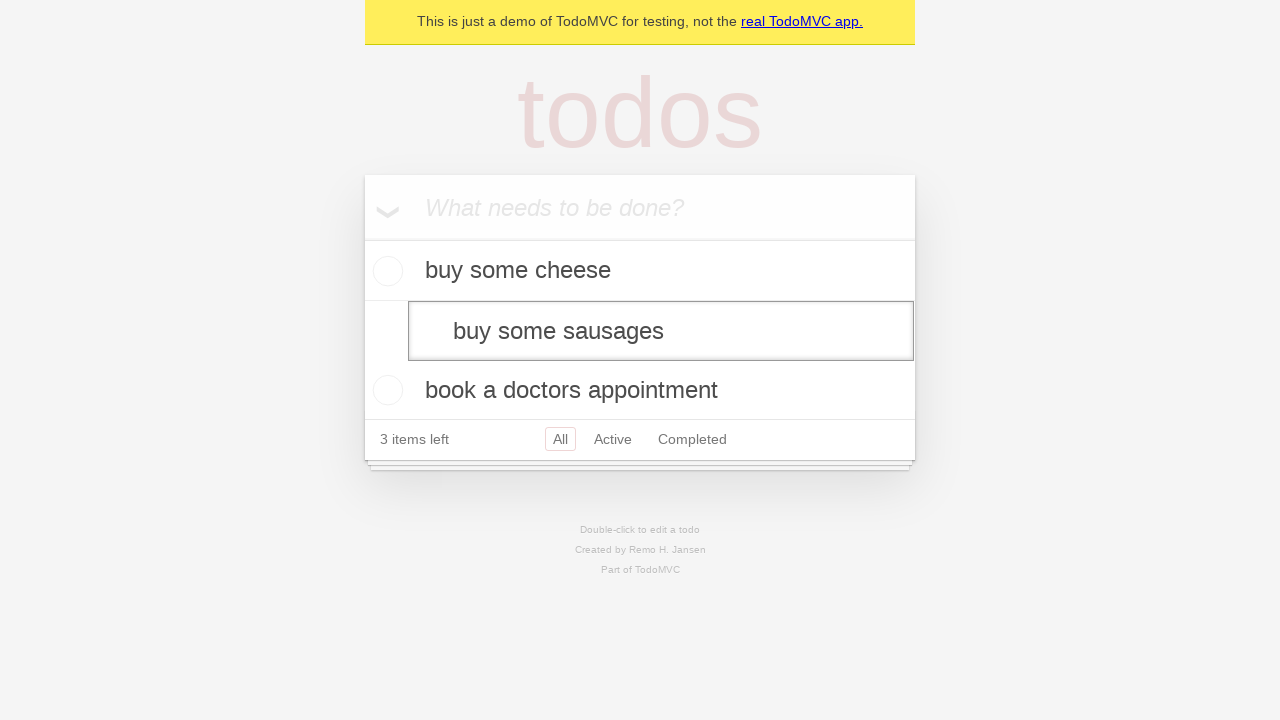

Pressed Enter to save edited todo text, verifying whitespace is trimmed on .todo-list li >> nth=1 >> .edit
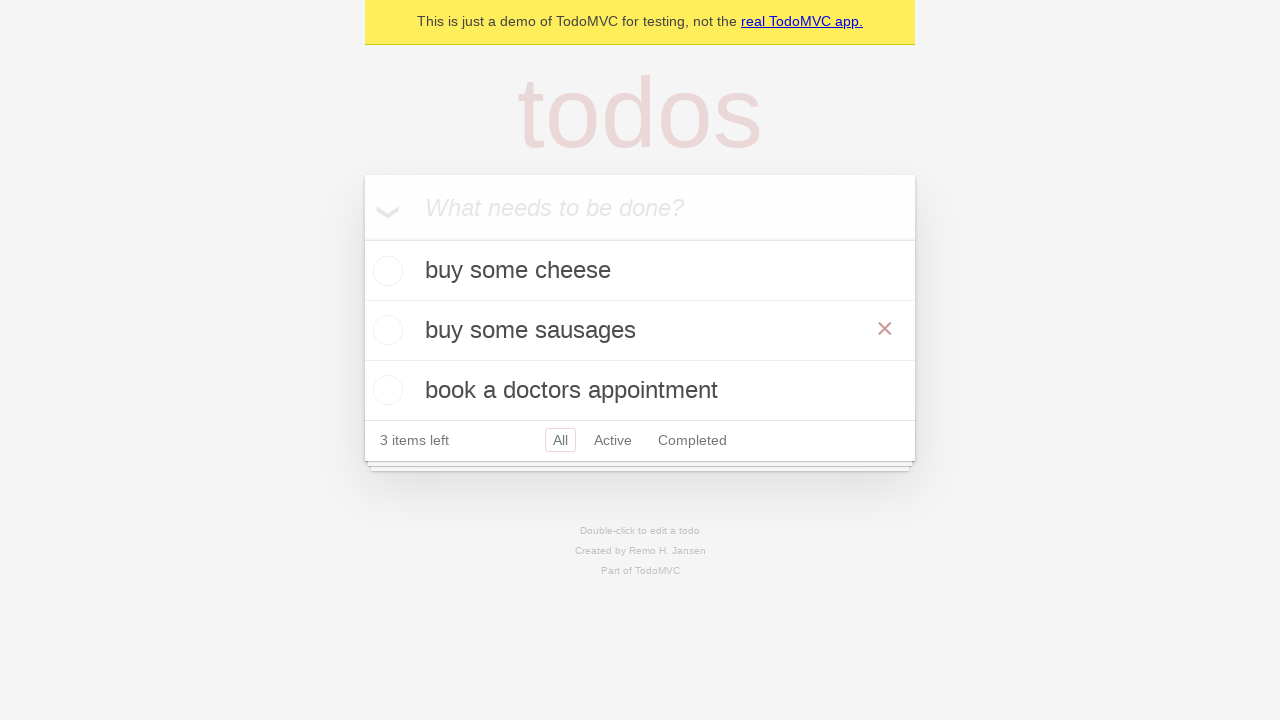

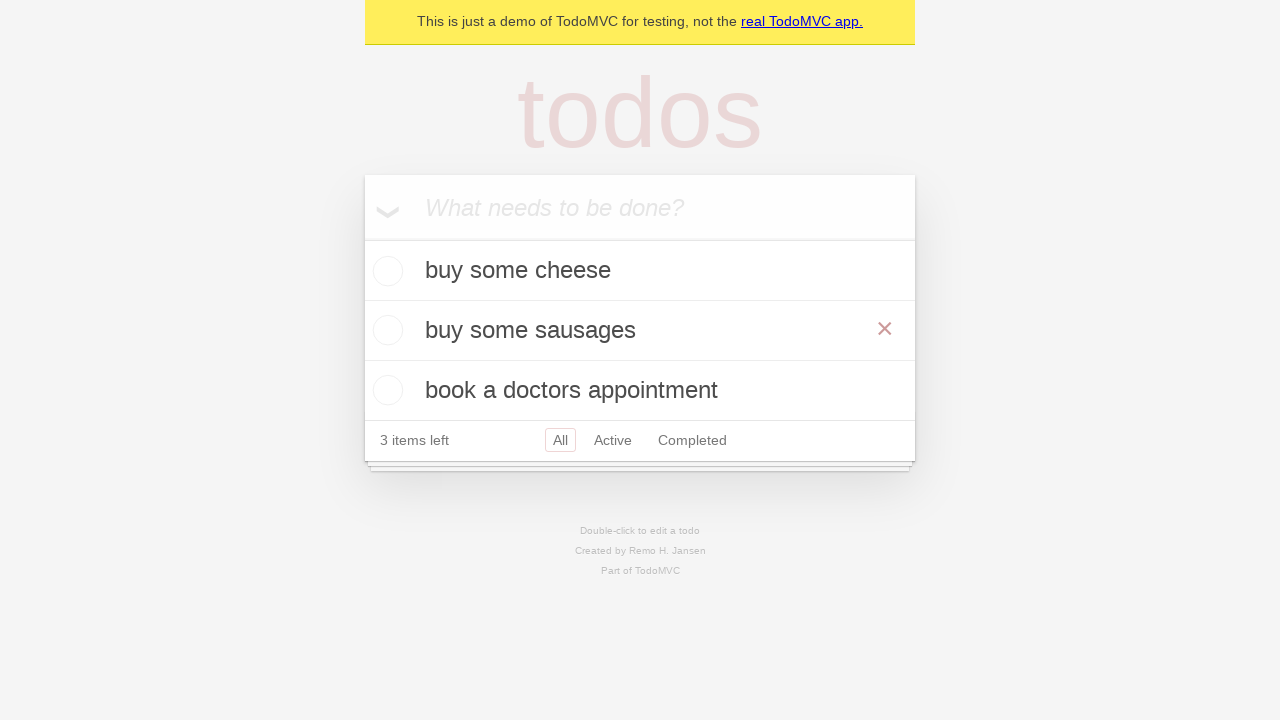